Solves a mathematical challenge by extracting a value from an element attribute, calculating the result, and submitting a form with checkbox selections

Starting URL: http://suninjuly.github.io/get_attribute.html

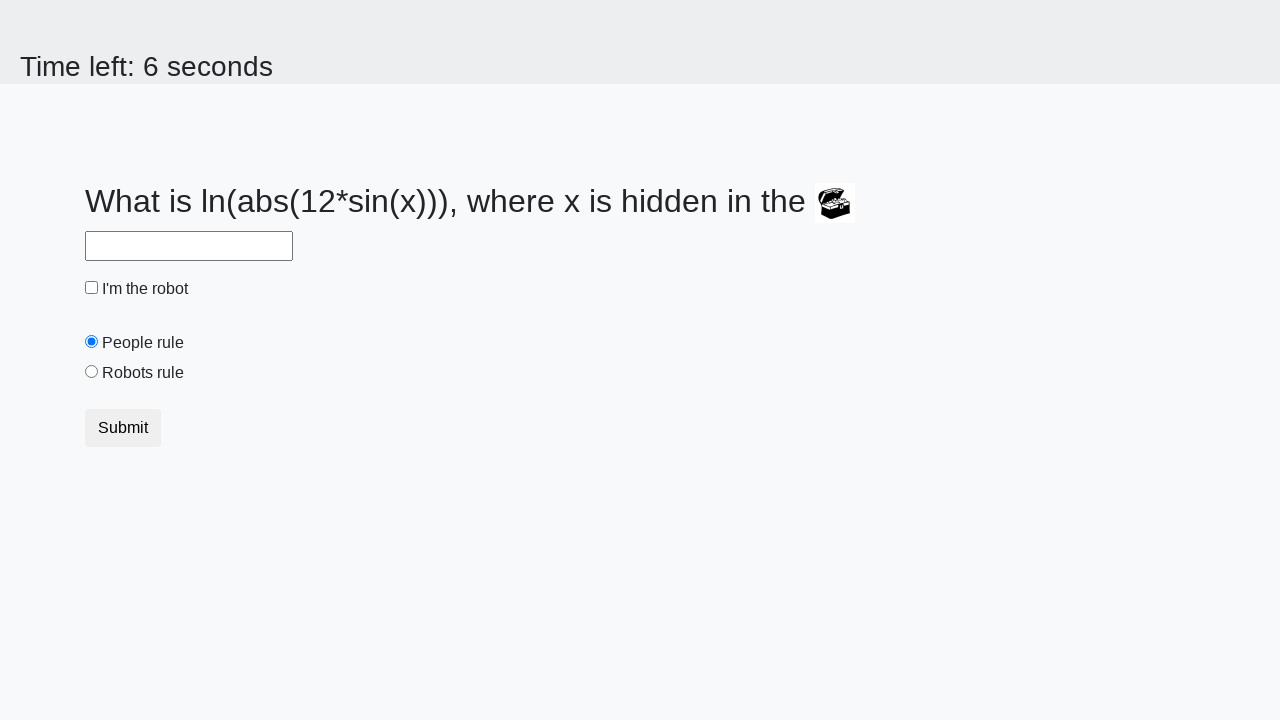

Located treasure element
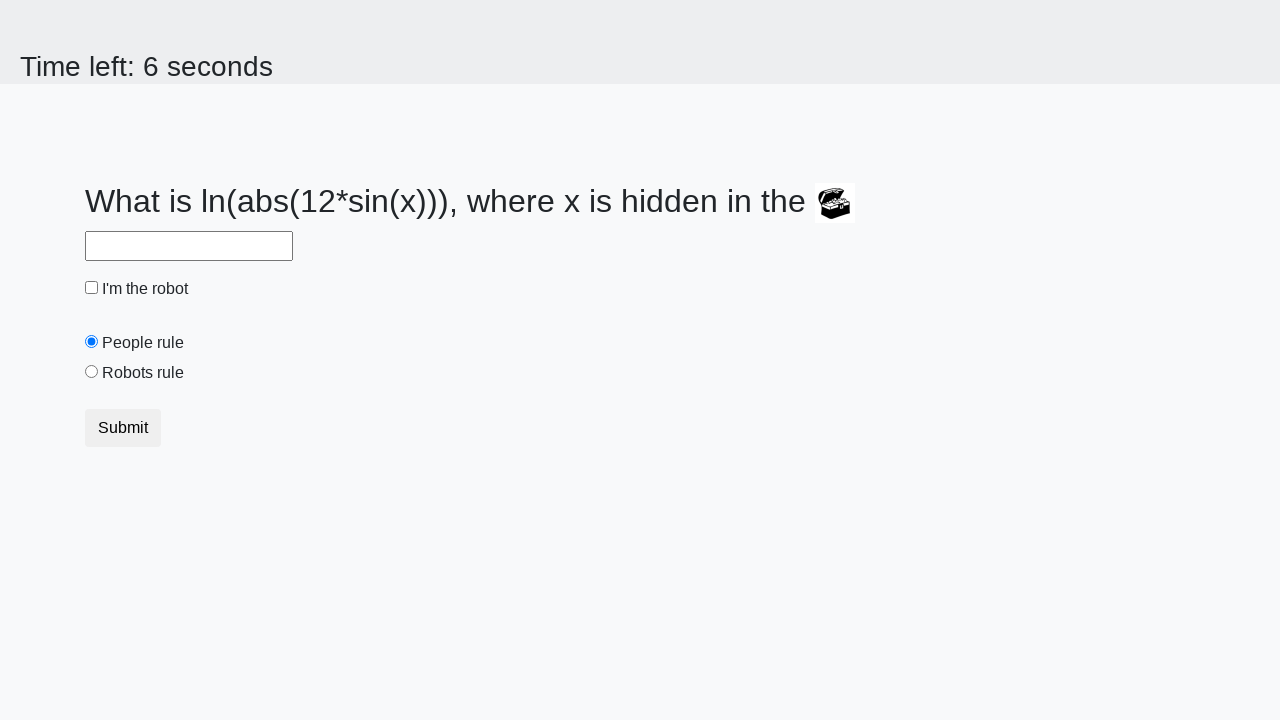

Extracted valuex attribute from treasure element: 760
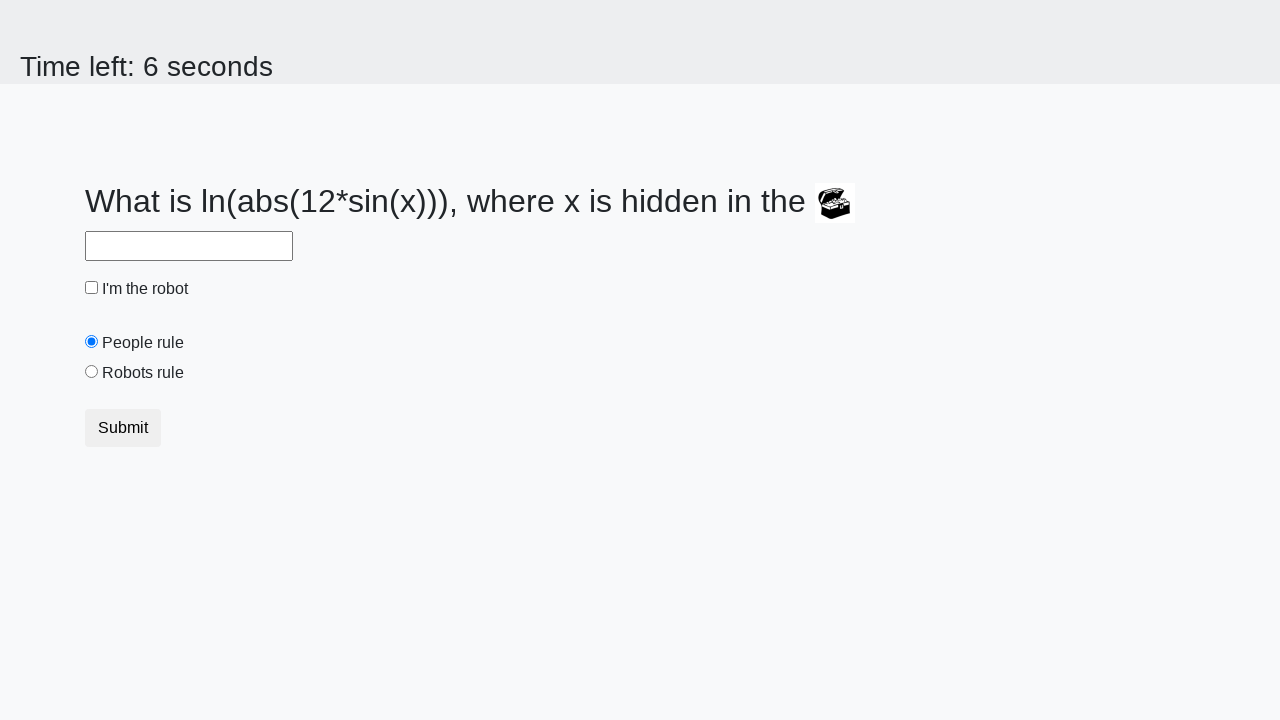

Calculated result using formula: 1.1467038342822808
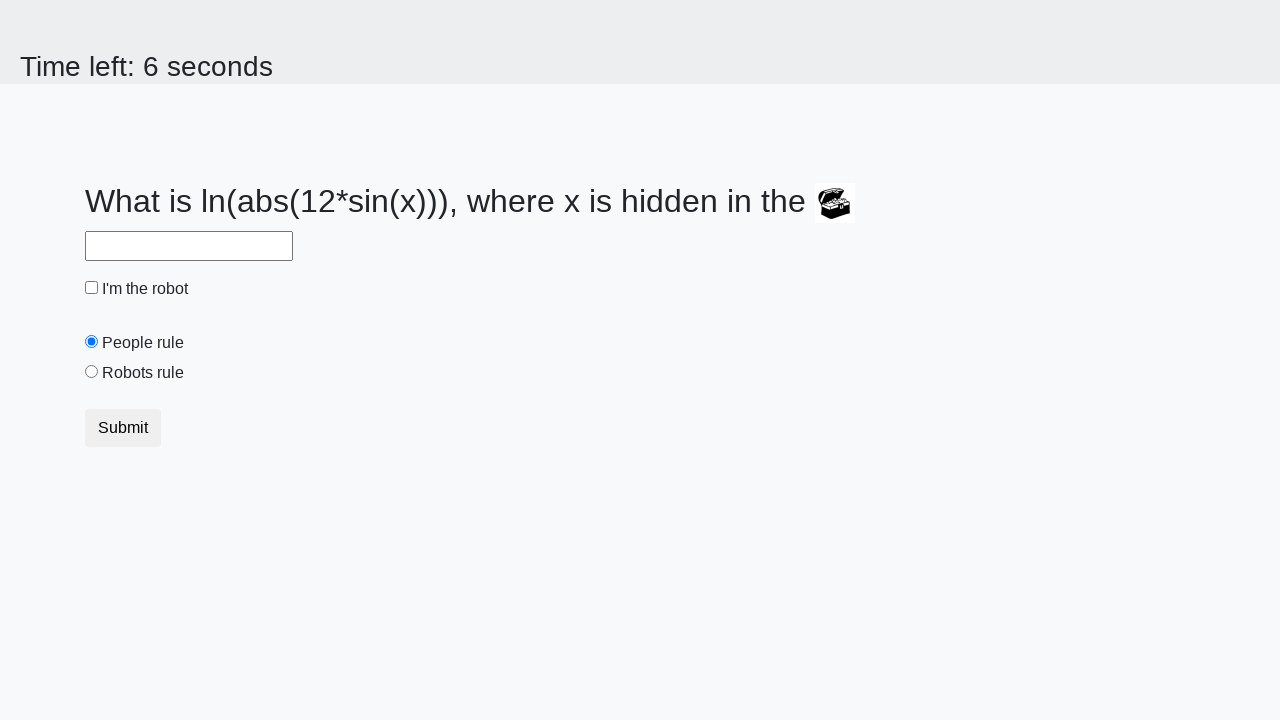

Filled answer field with calculated value on #answer
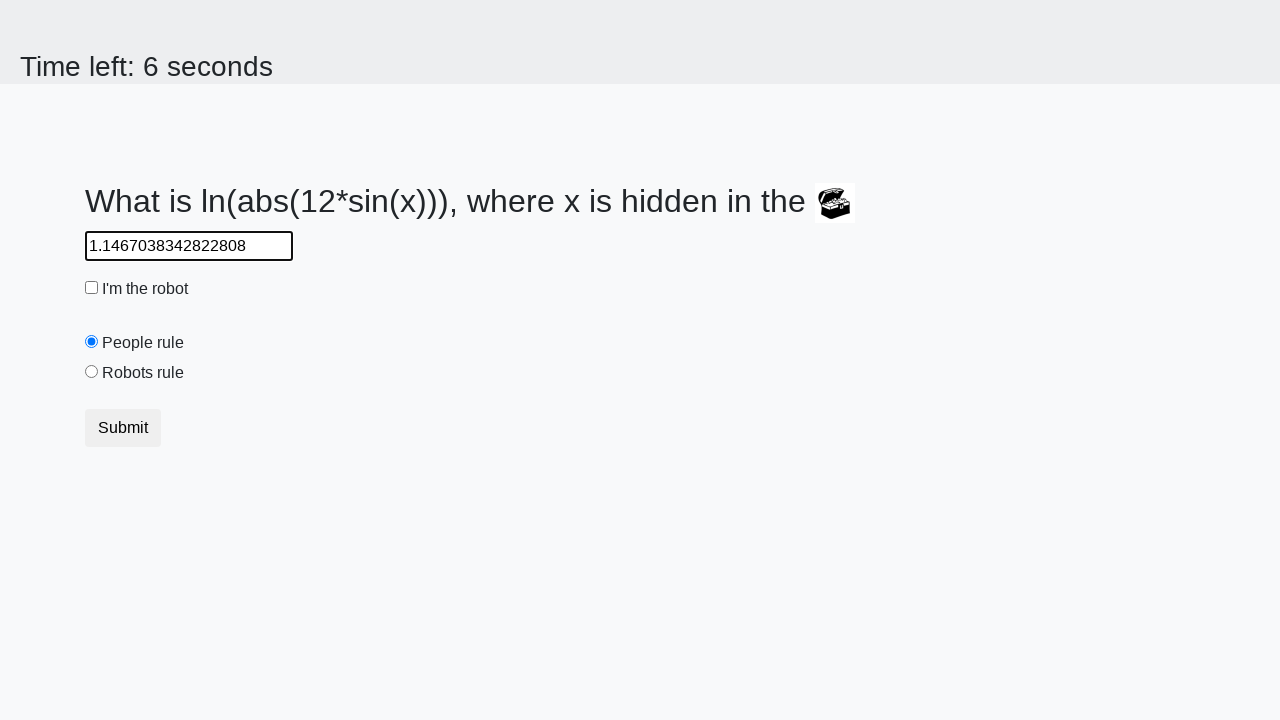

Clicked robot checkbox at (92, 288) on #robotCheckbox
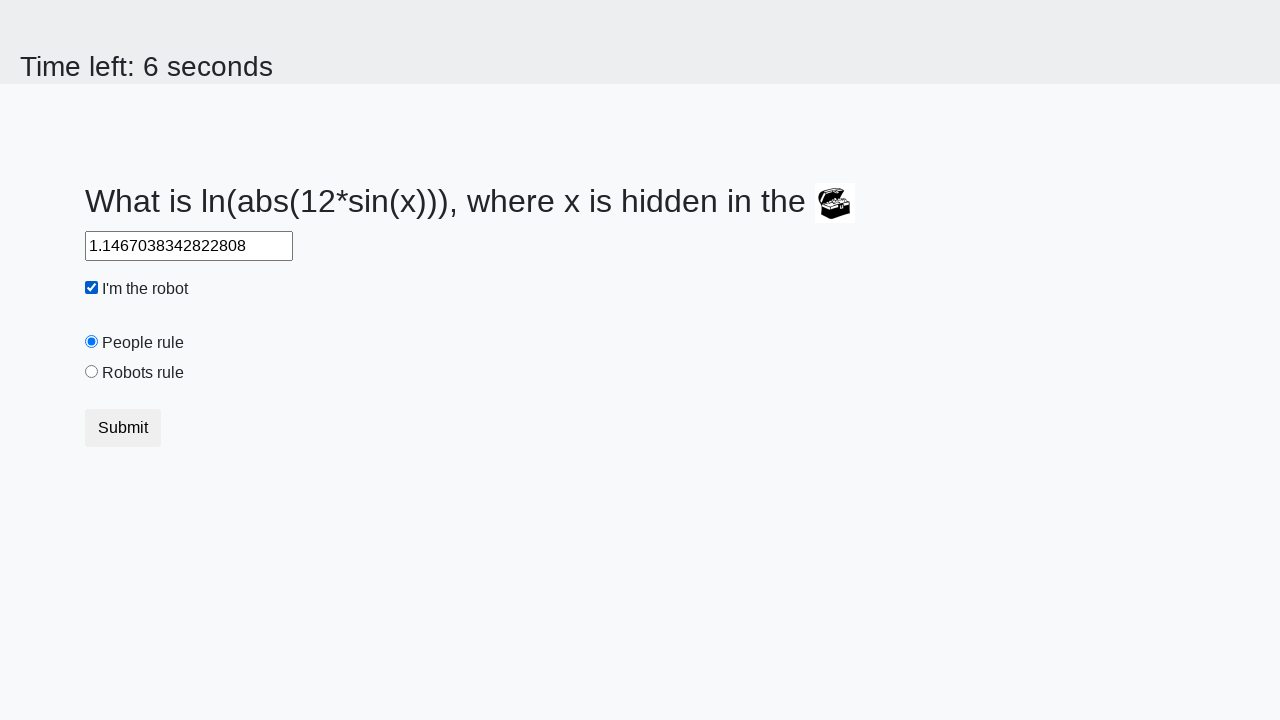

Clicked robots rule radio button at (92, 372) on #robotsRule
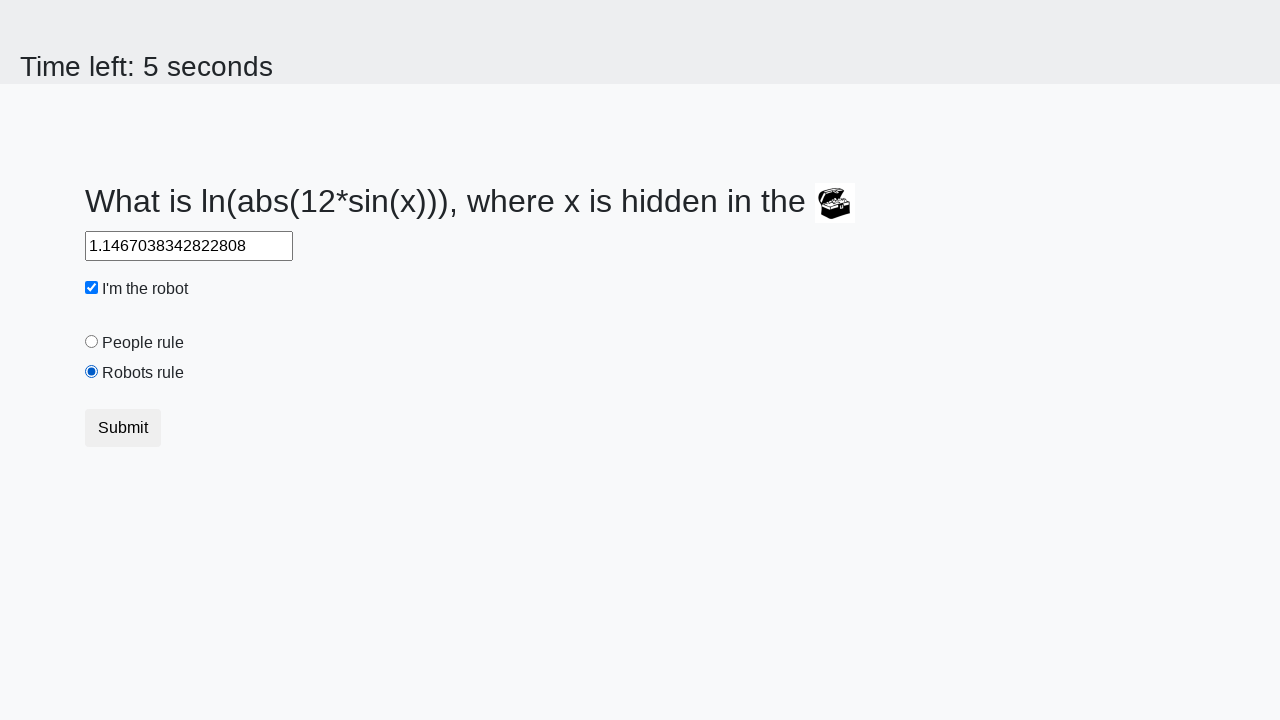

Clicked submit button to complete form at (123, 428) on button
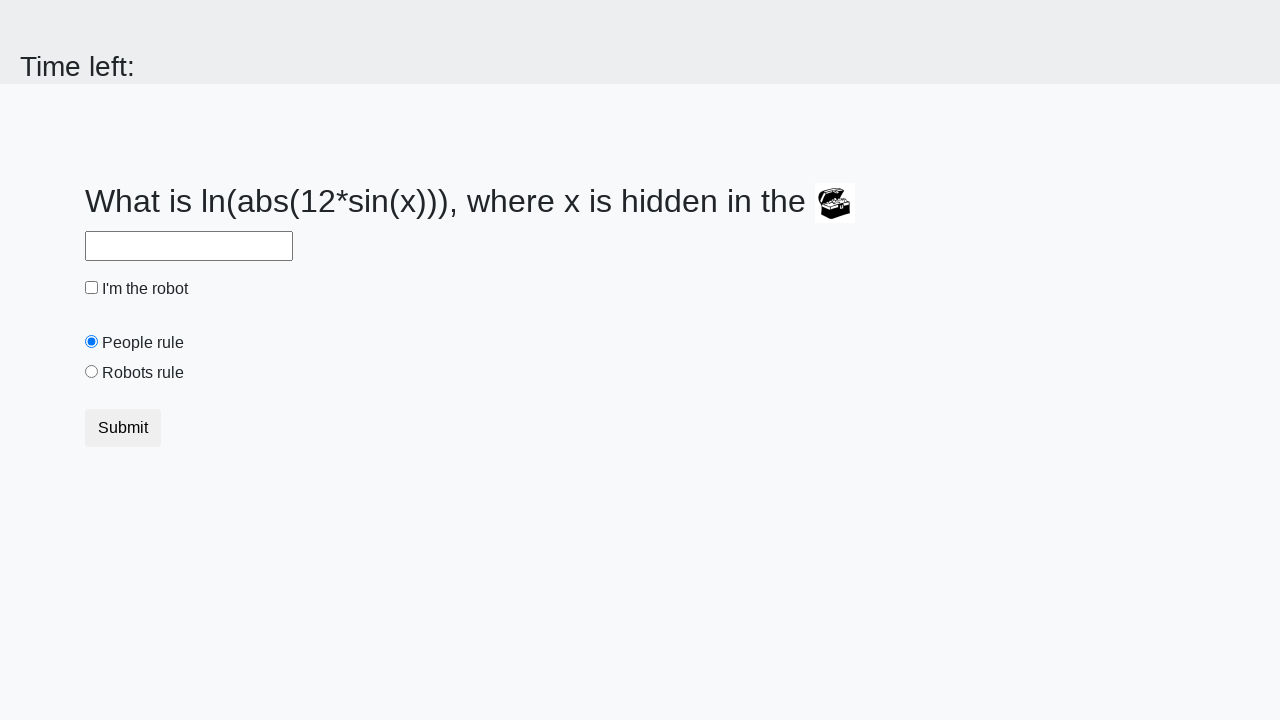

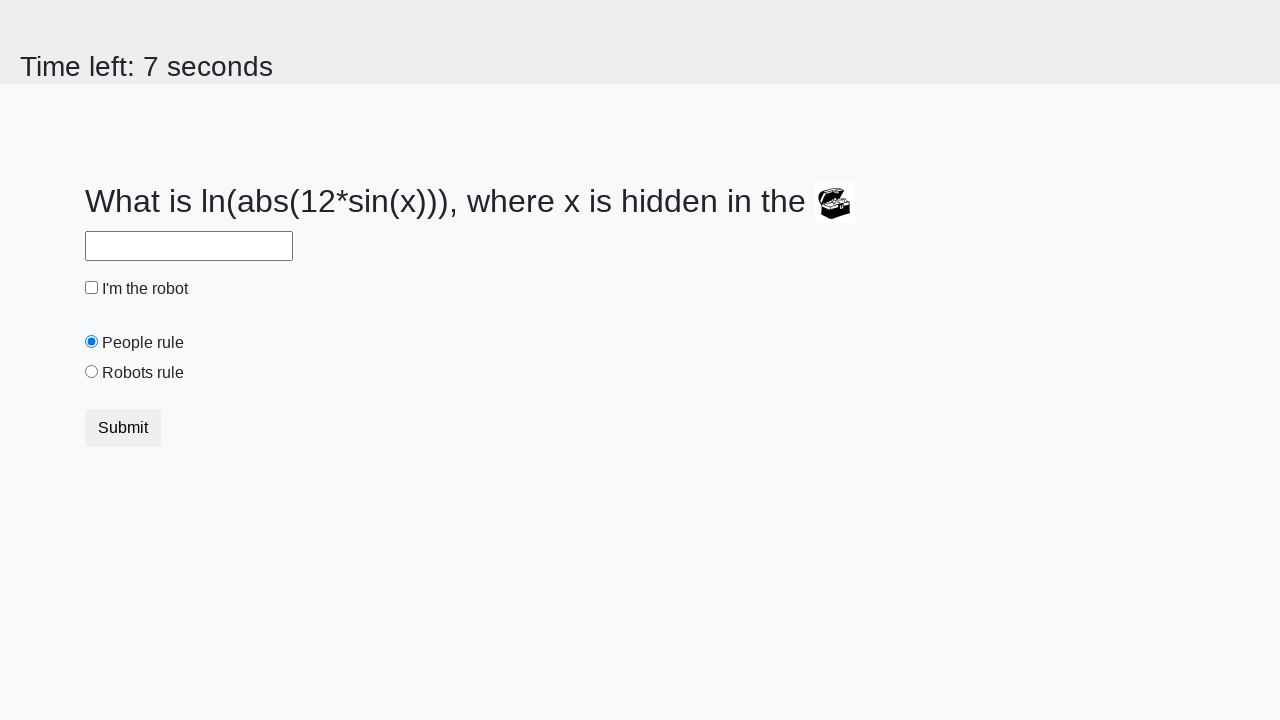